Tests search functionality on Hacker News clone by searching for "playwright" and verifying that at least one result row is displayed

Starting URL: https://hackernews-seven.vercel.app

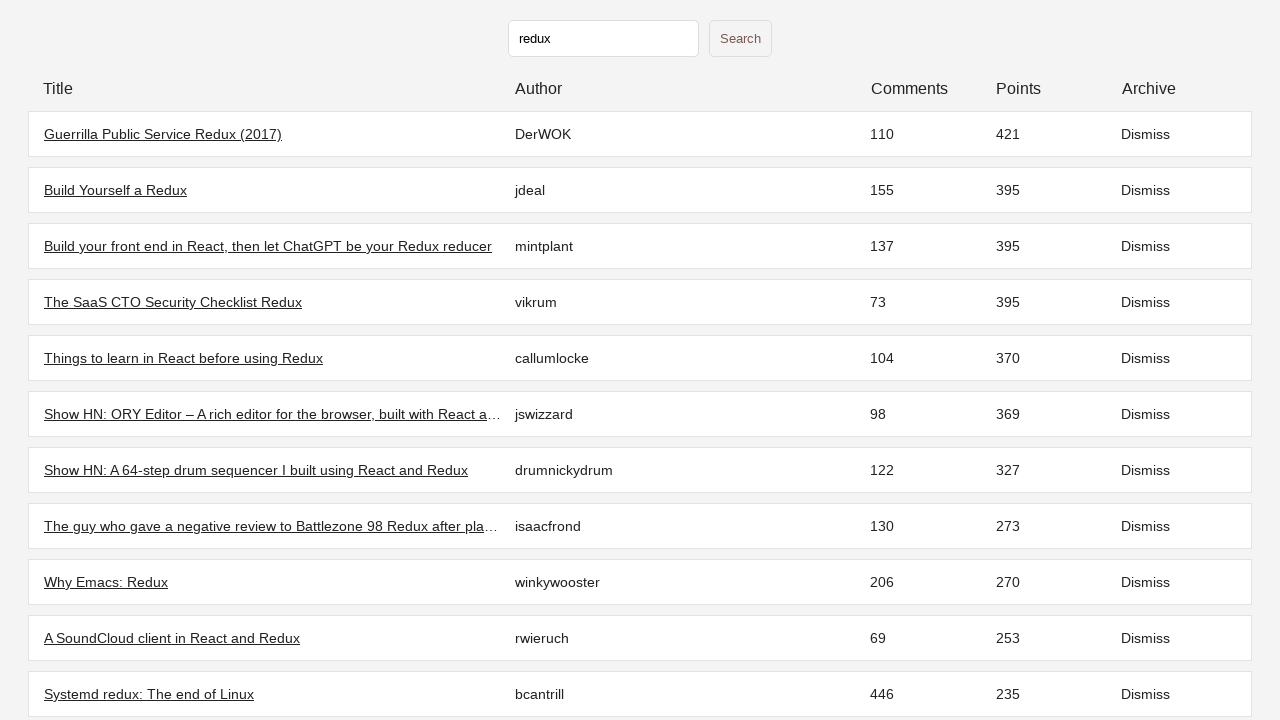

Waited for initial stories to load
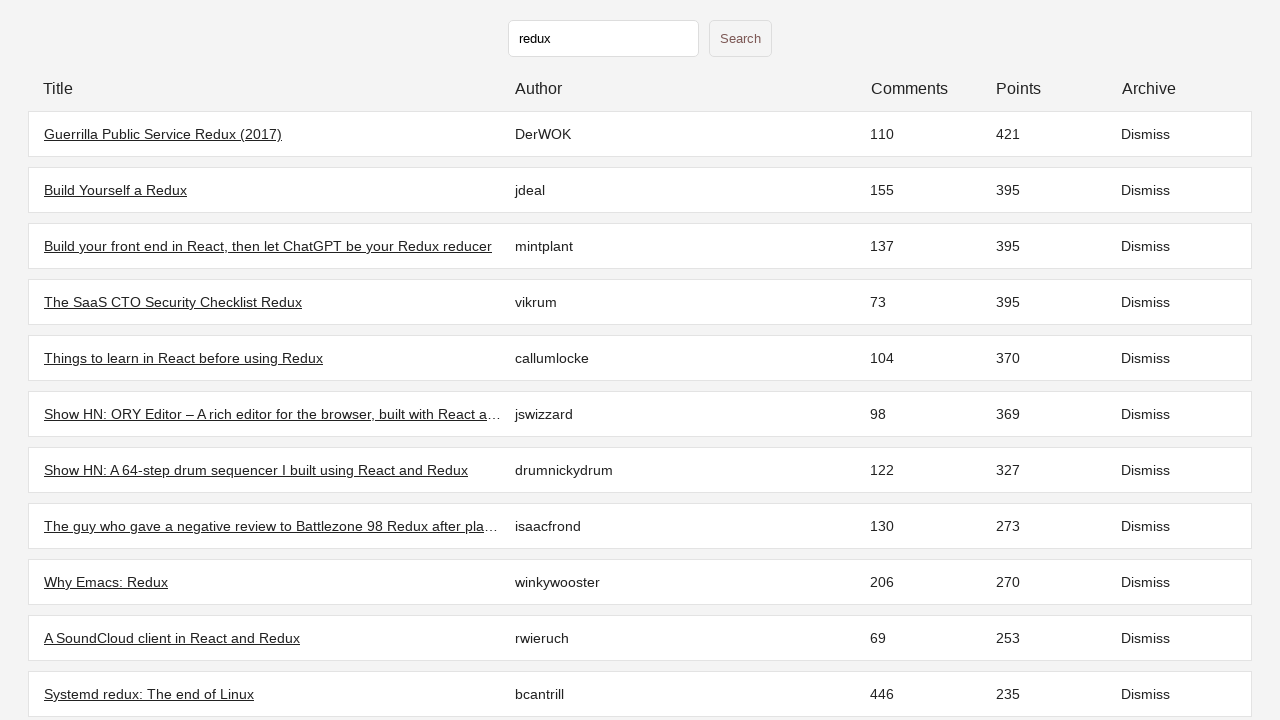

Filled search input with 'playwright' on input[type="text"]
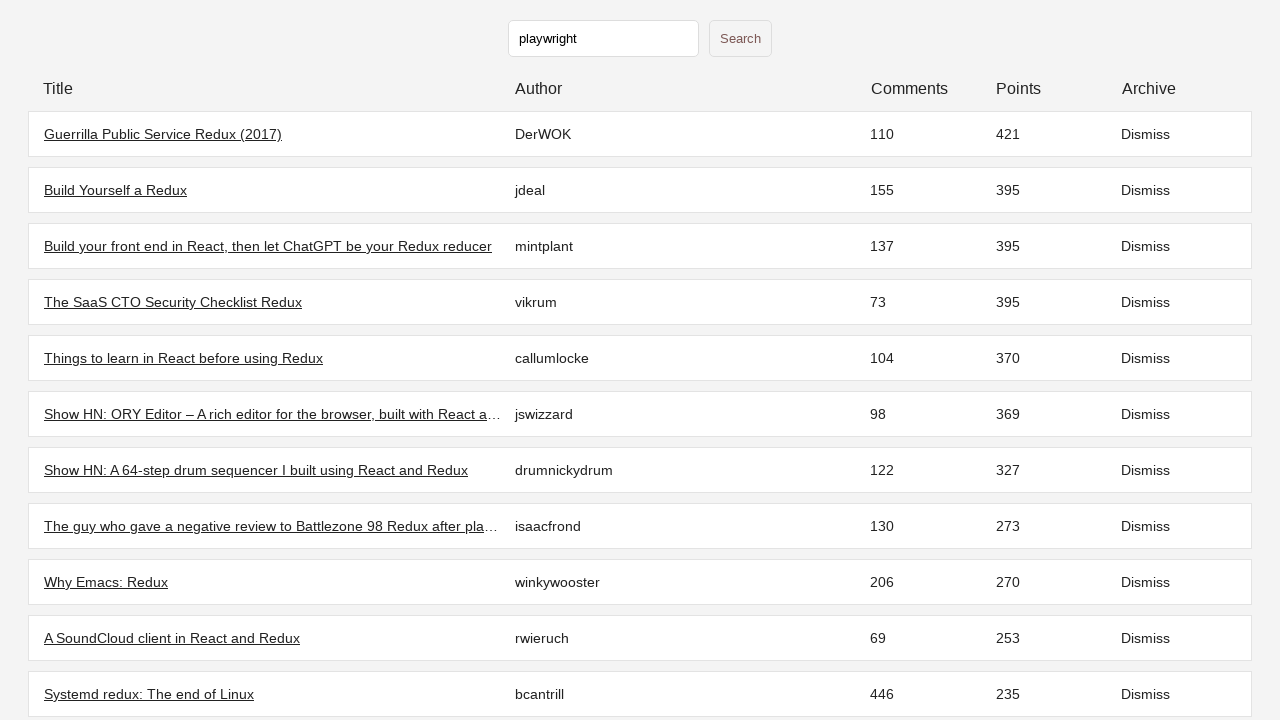

Pressed Enter to submit search
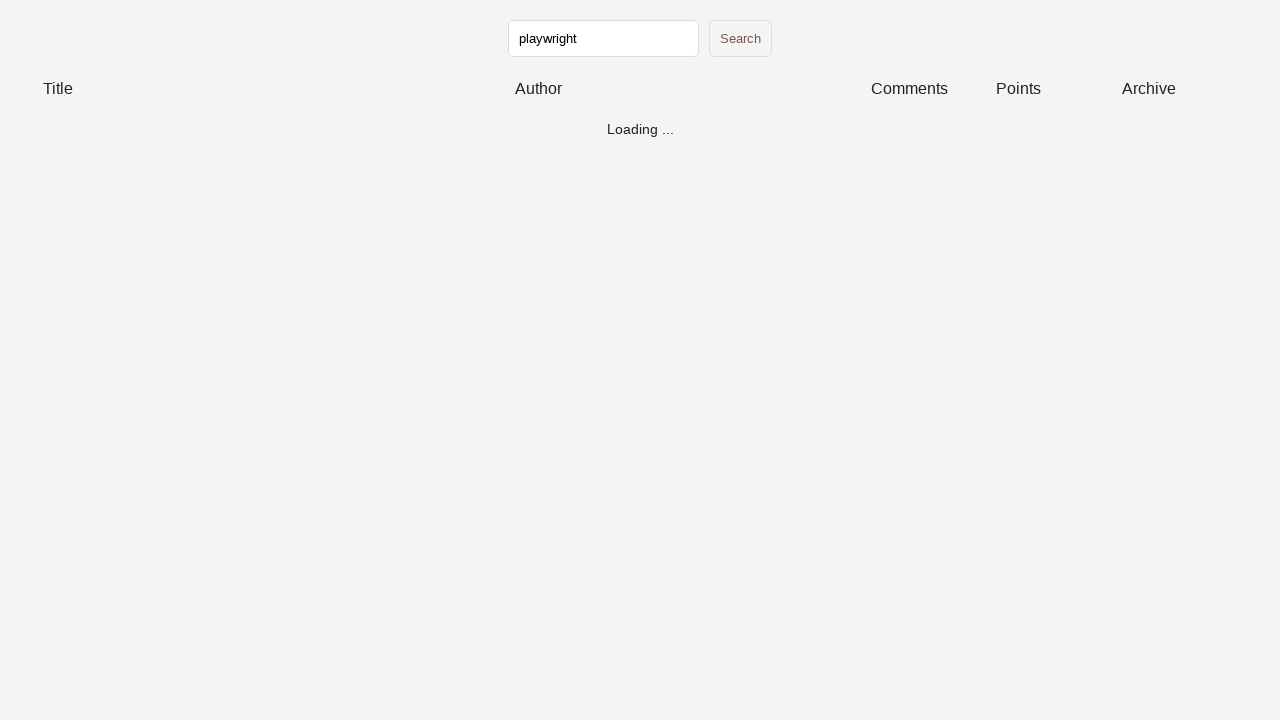

Waited for search results to load
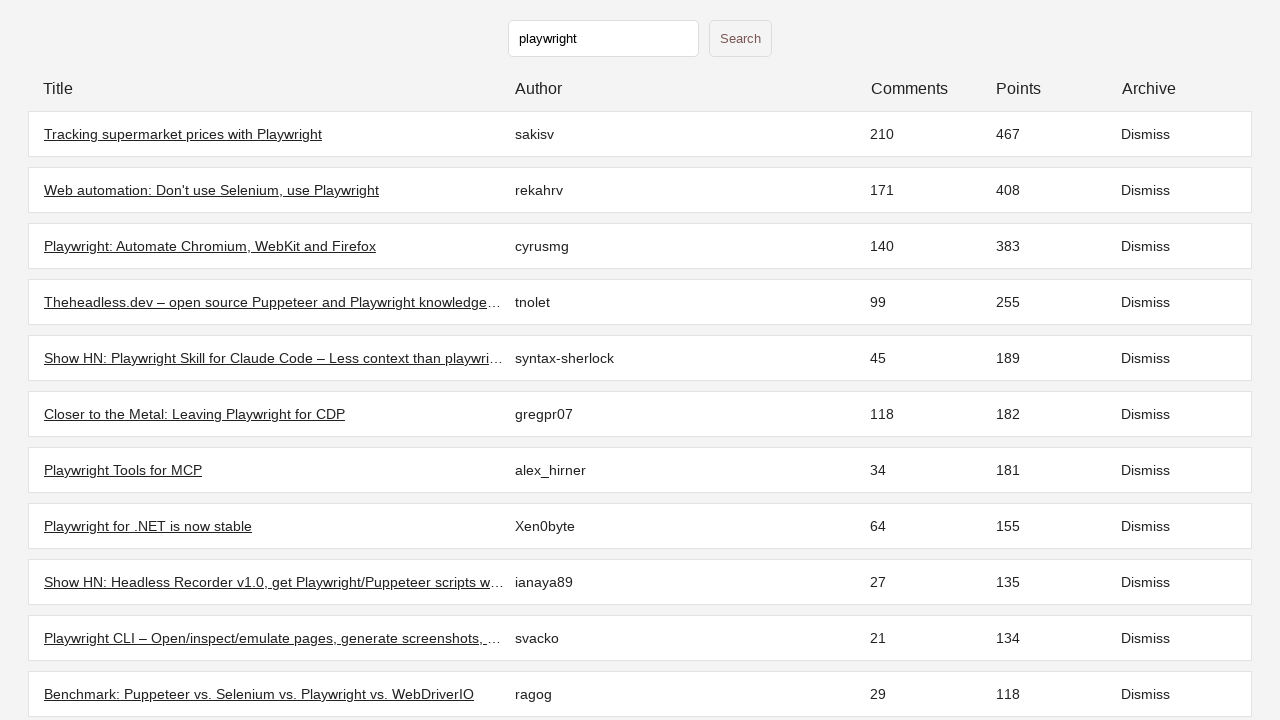

Verified at least one result row is displayed
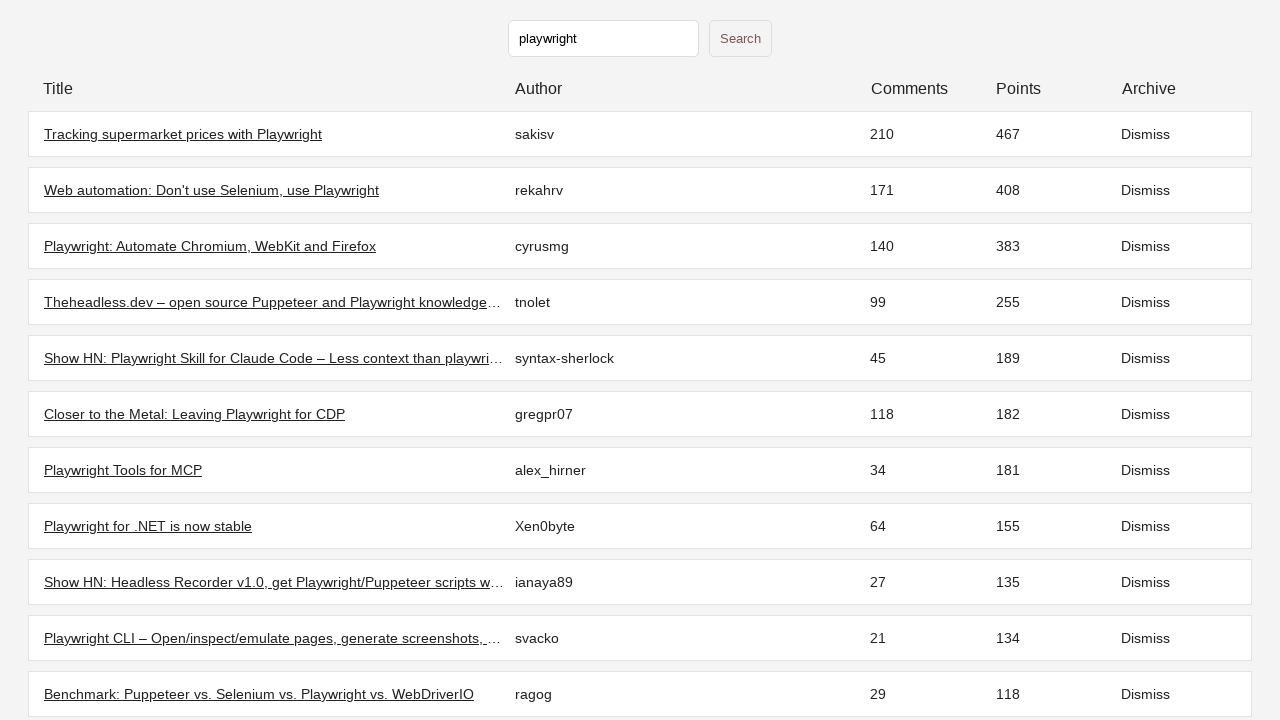

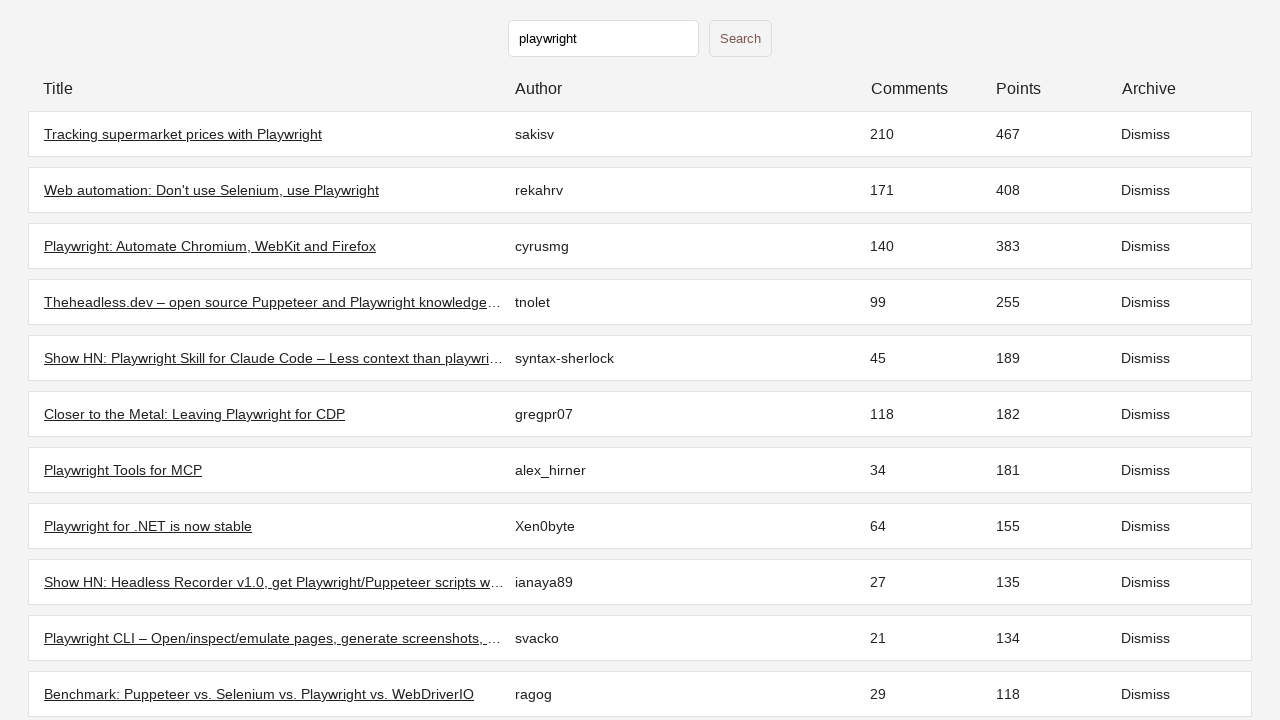